Tests finding the first element with a specific class name and retrieving its text content

Starting URL: https://kristinek.github.io/site/examples/locators

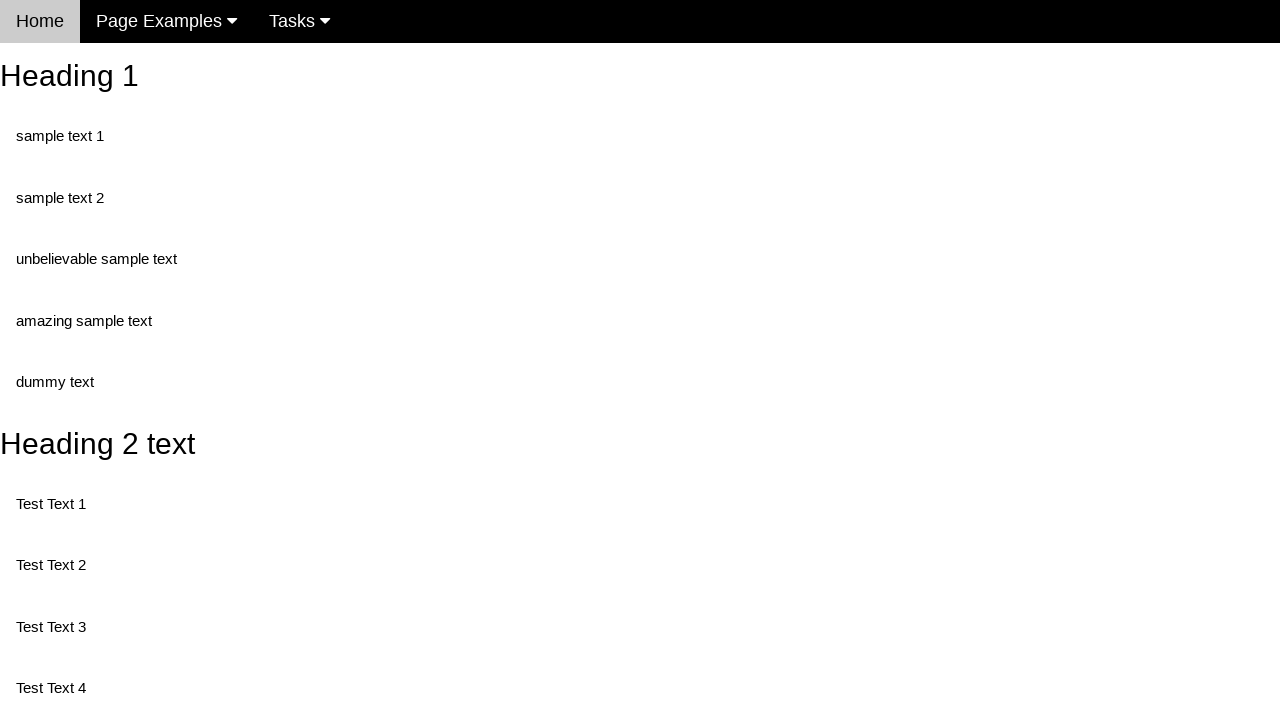

Navigated to locators example page
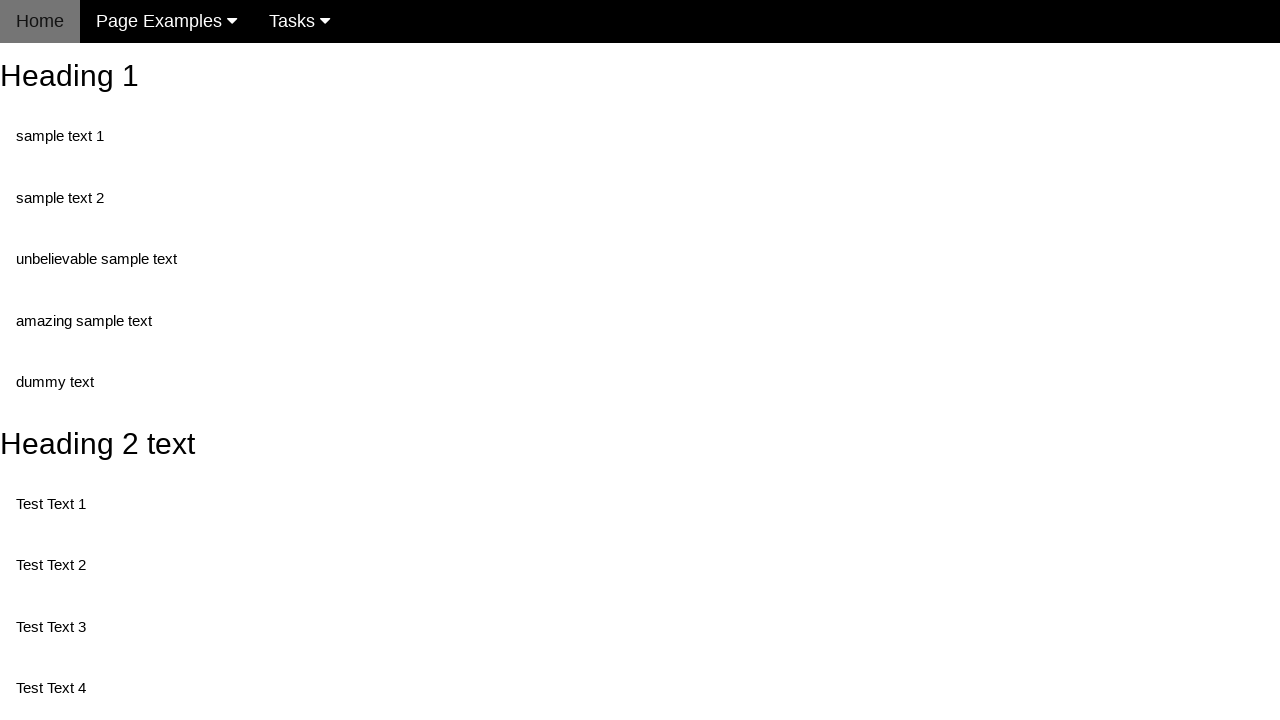

Retrieved text content from first element with class 'test'
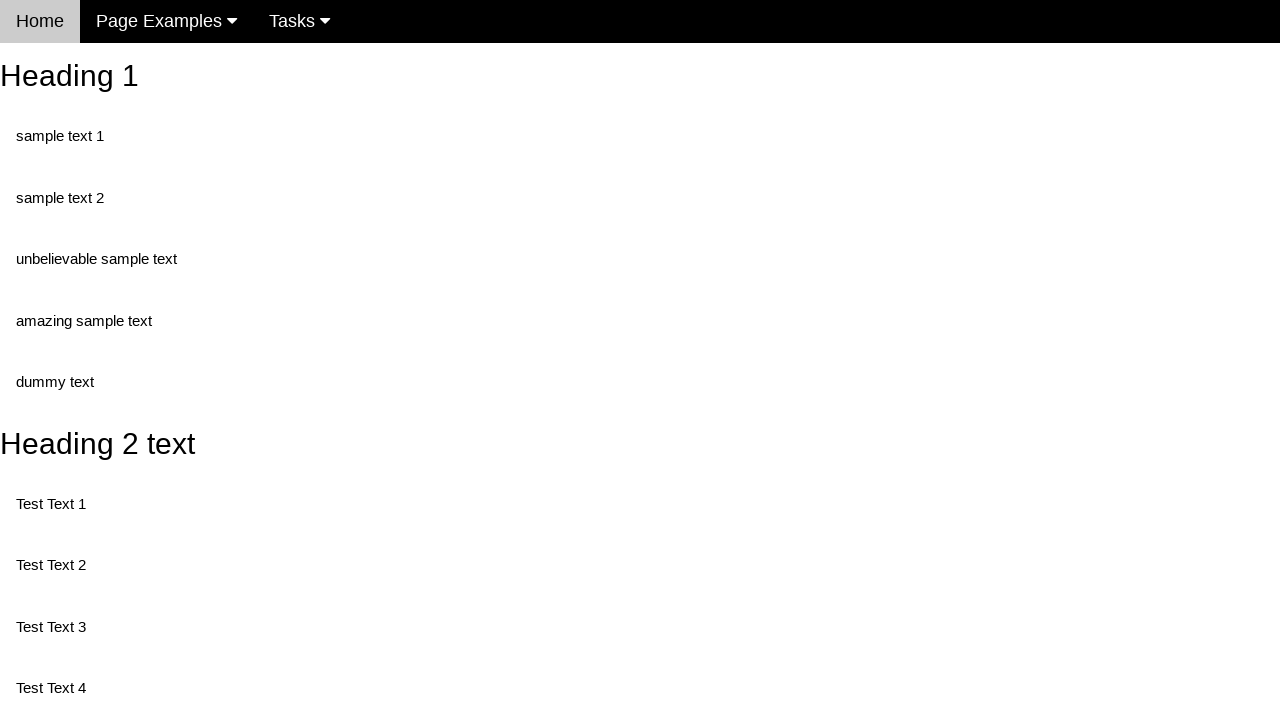

Printed retrieved text content
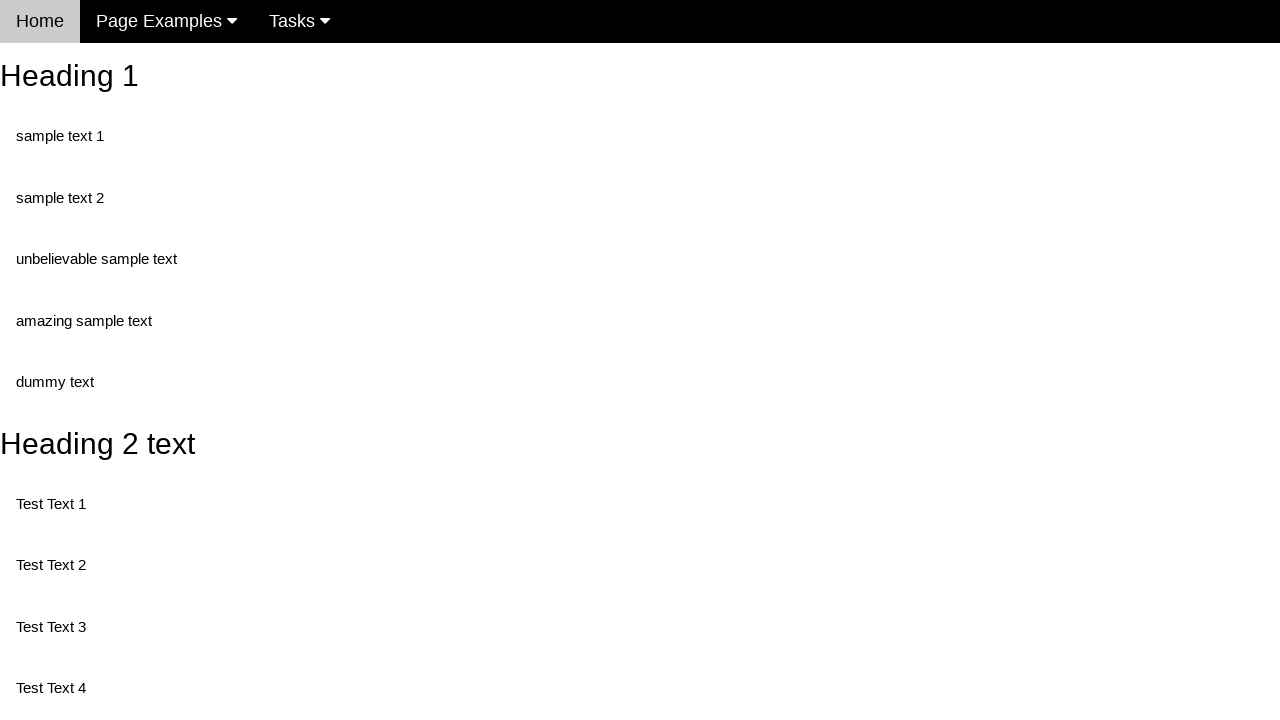

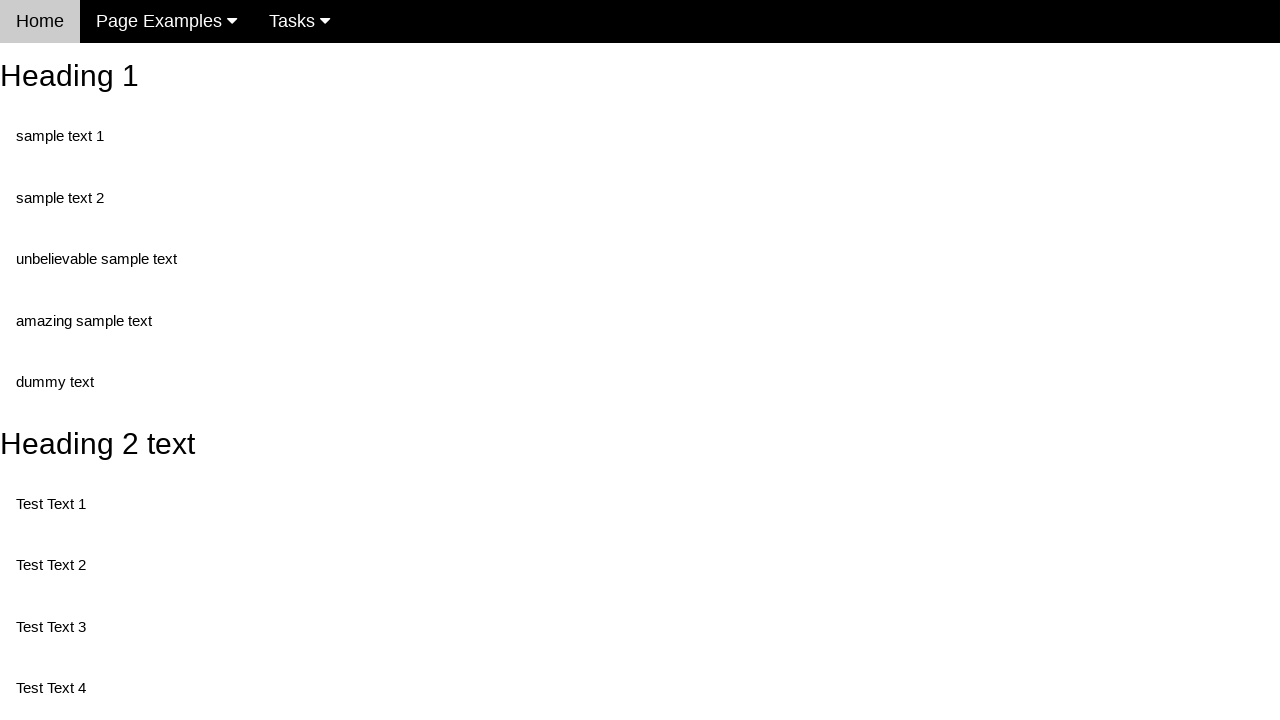